Tests mode toggle functionality to switch between encode and decode modes.

Starting URL: https://www.001236.xyz/en/url

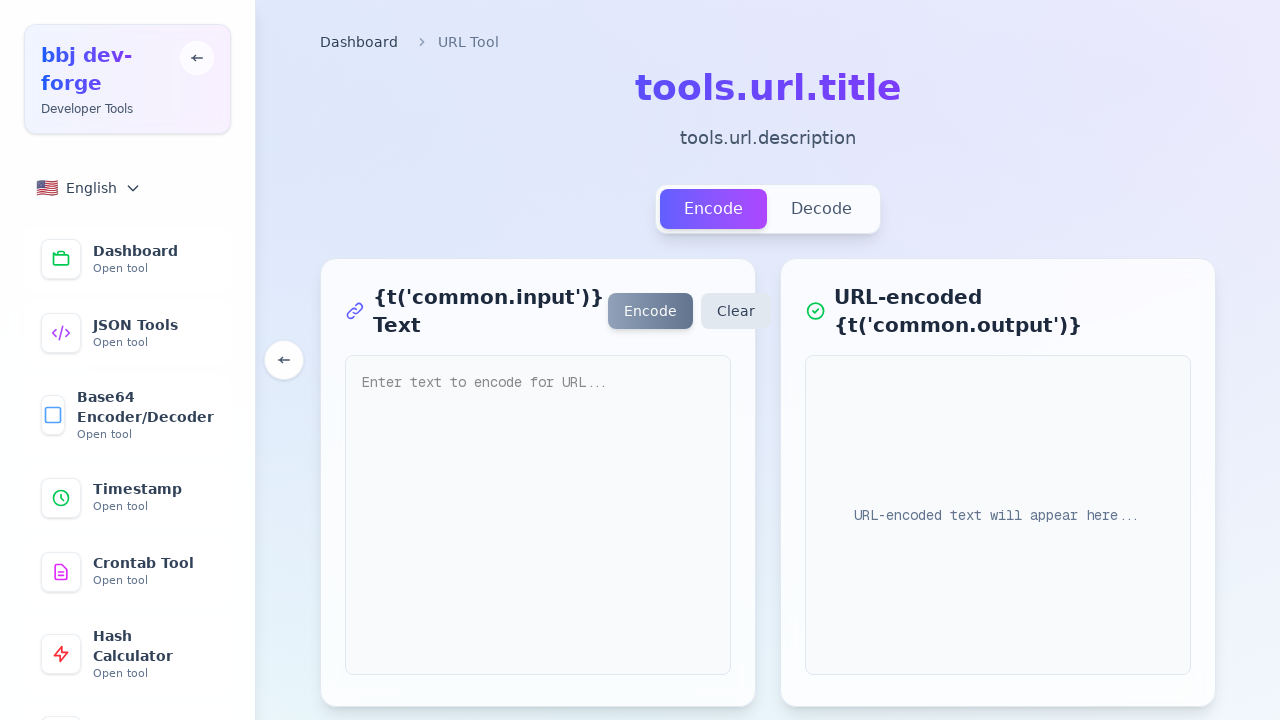

Page loaded and DOM content is ready
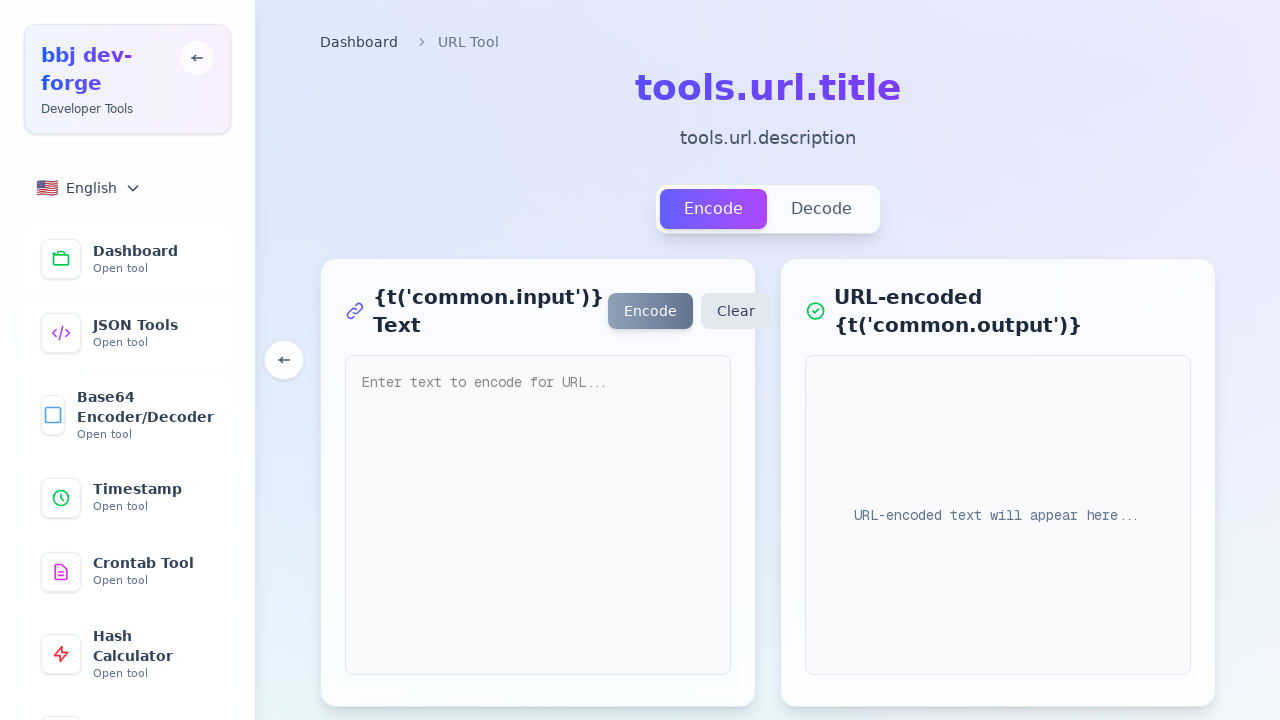

Located URL input field
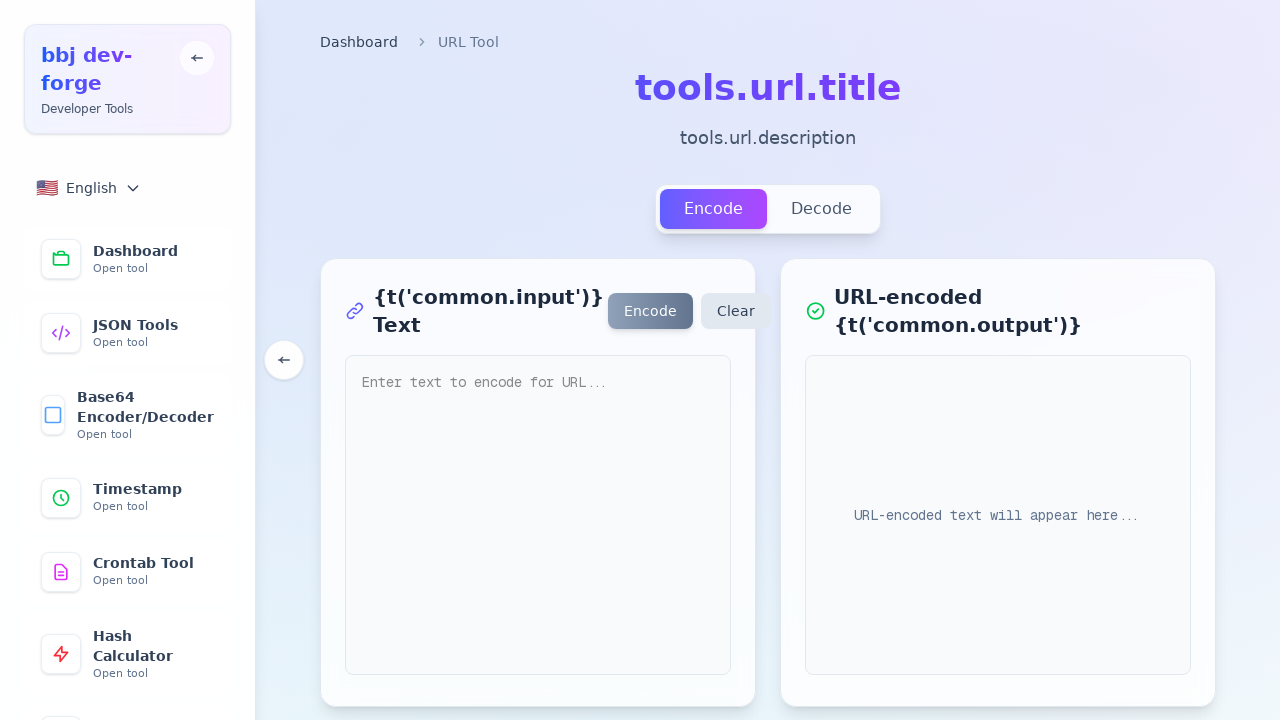

Located mode toggle element
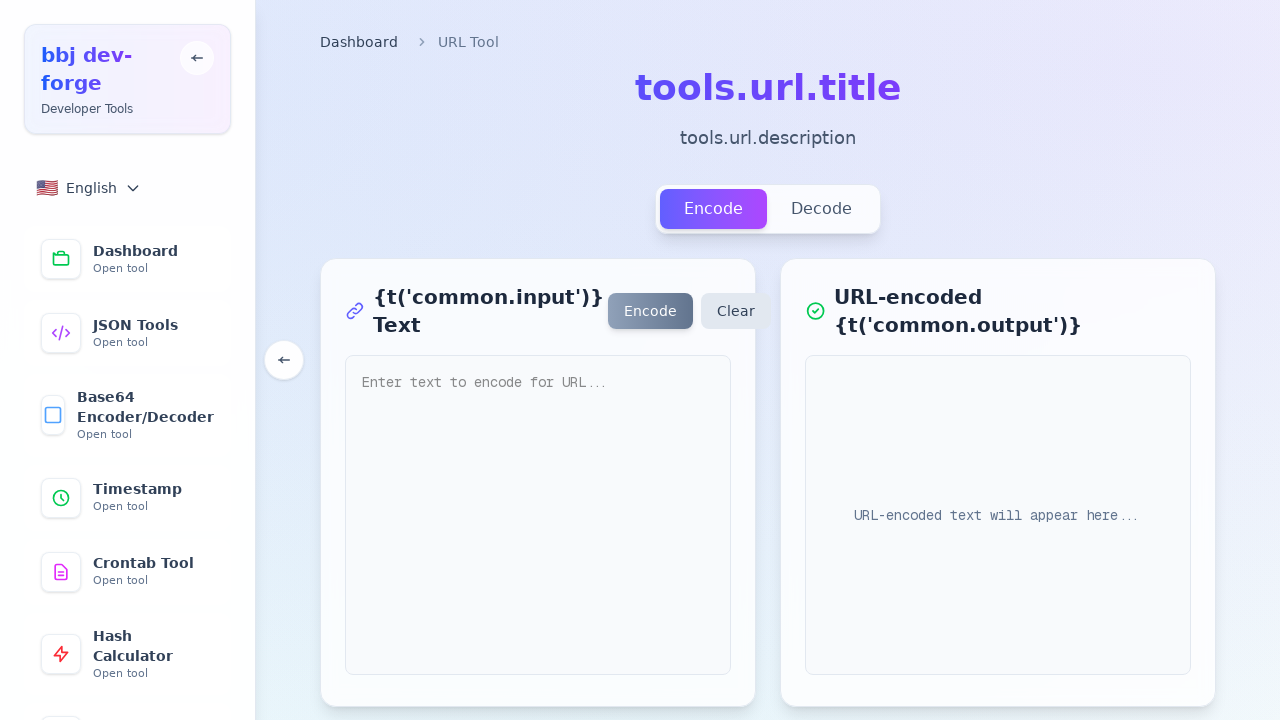

Located encode button
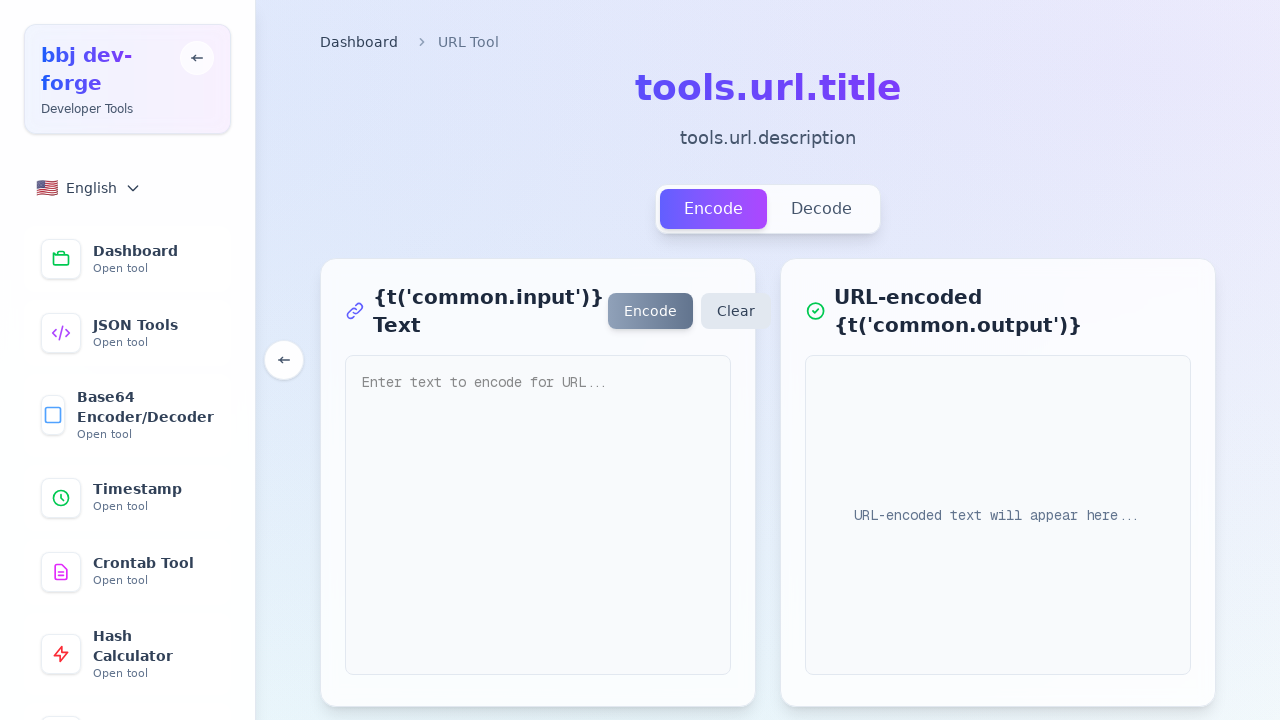

Located decode button
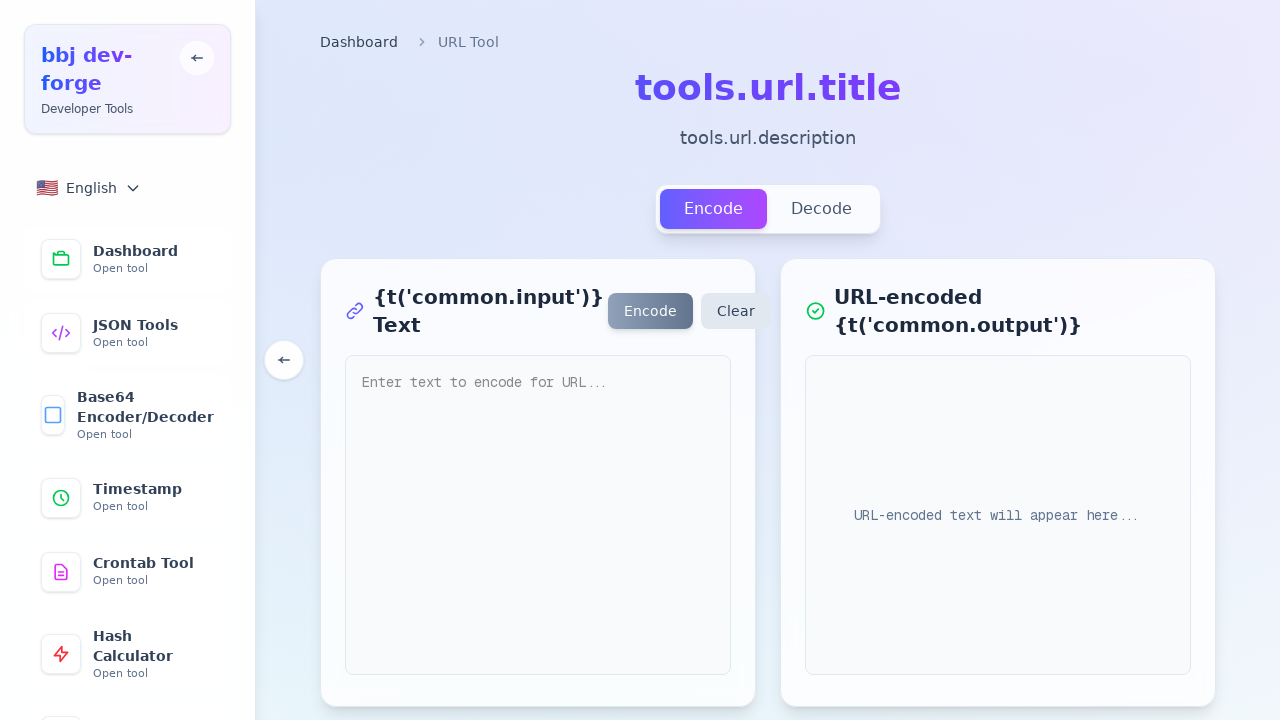

Filled URL input field with test URL 'https://example.com/test?param=hello world' on textarea, input[type="text"], input[placeholder*="URL"] >> nth=0
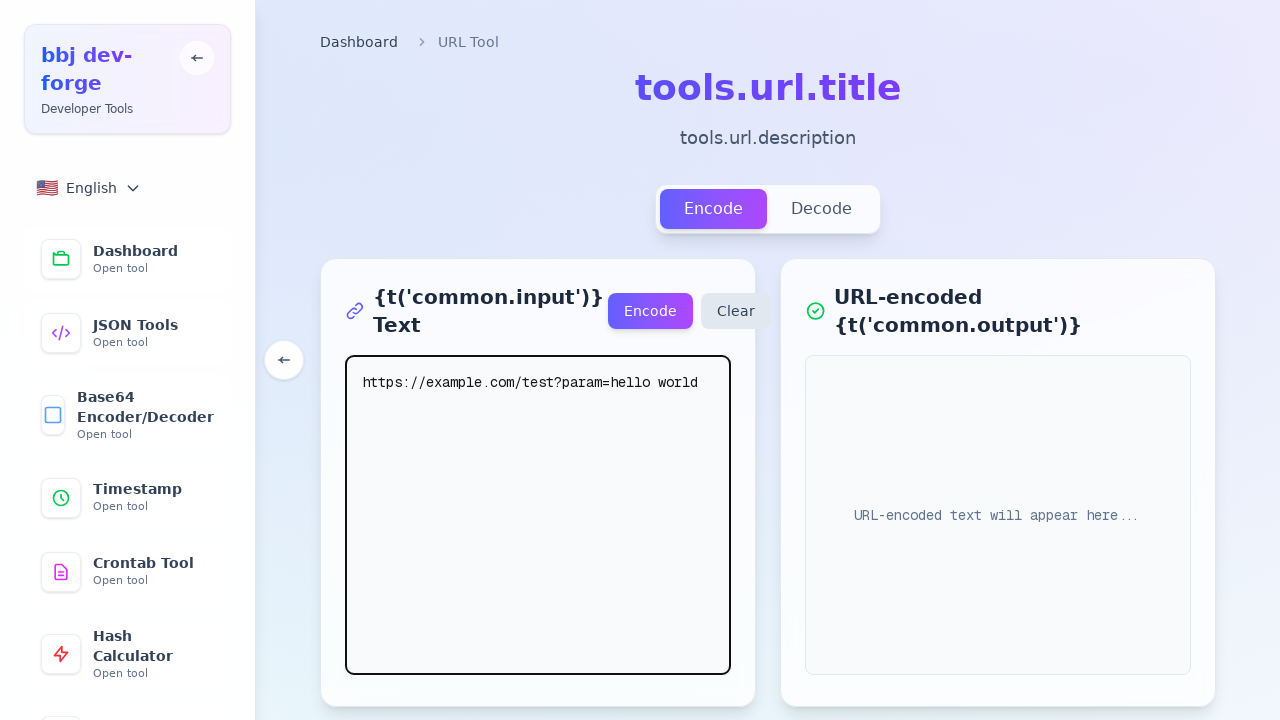

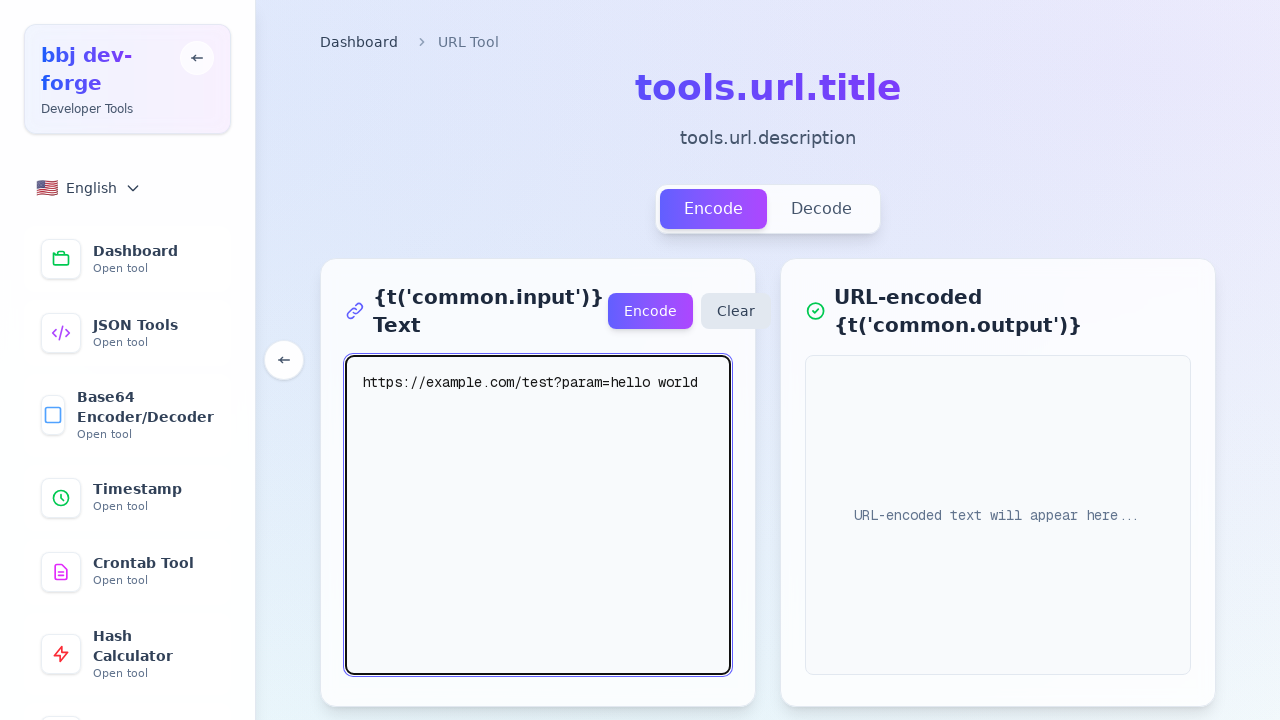